Tests mouse hover functionality by moving the cursor over the categories button element on the Uncodemy homepage

Starting URL: https://uncodemy.com/

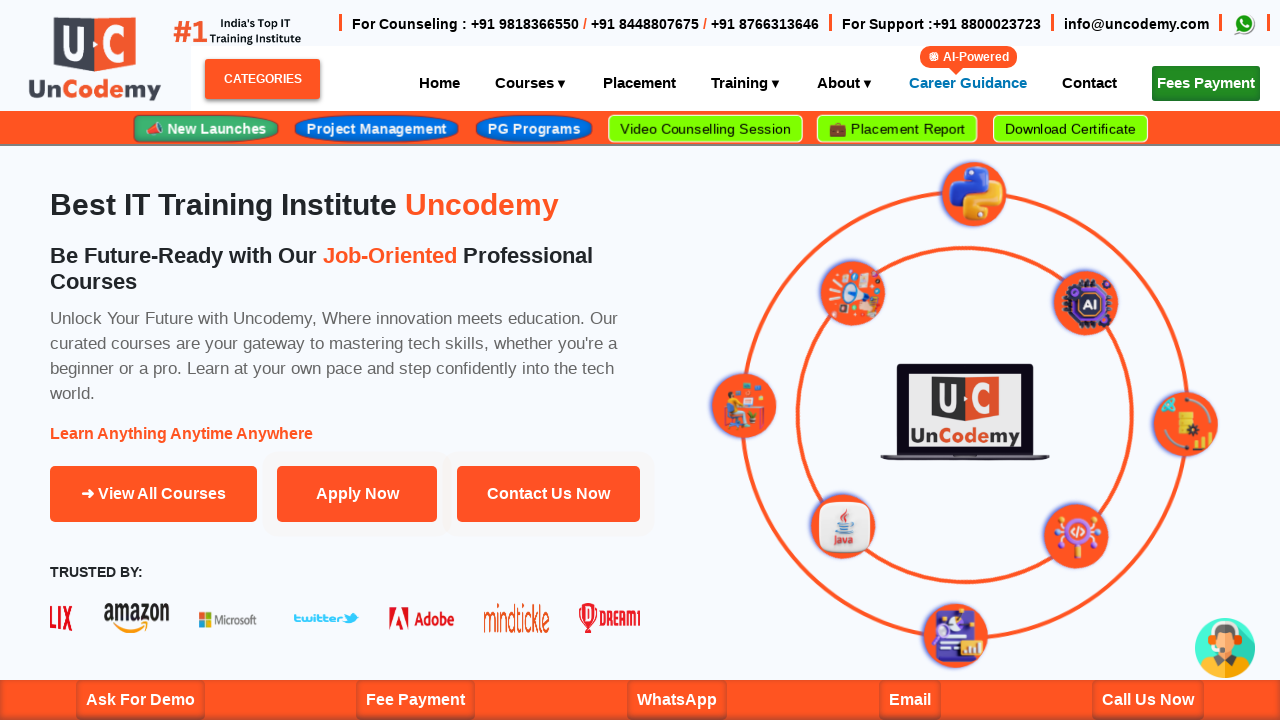

Navigated to Uncodemy homepage
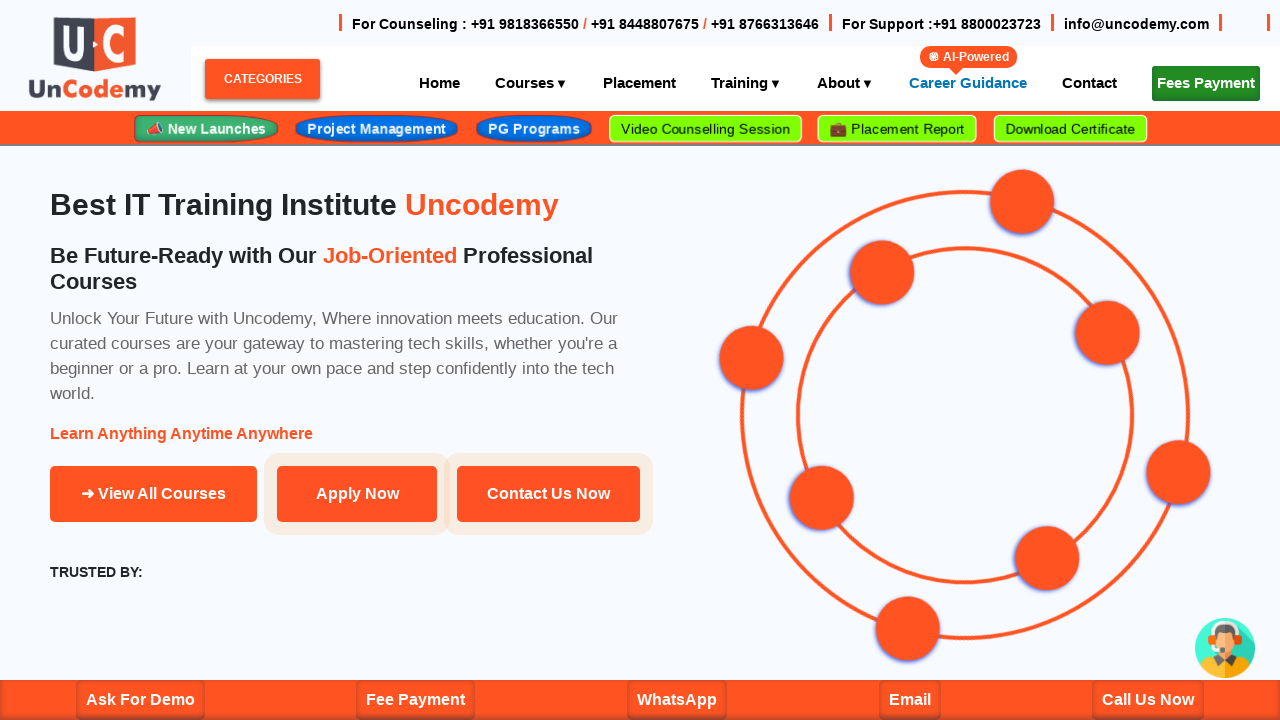

Hovered over categories button to trigger hover effects at (262, 79) on xpath=//span[@id='categoriesBtn']
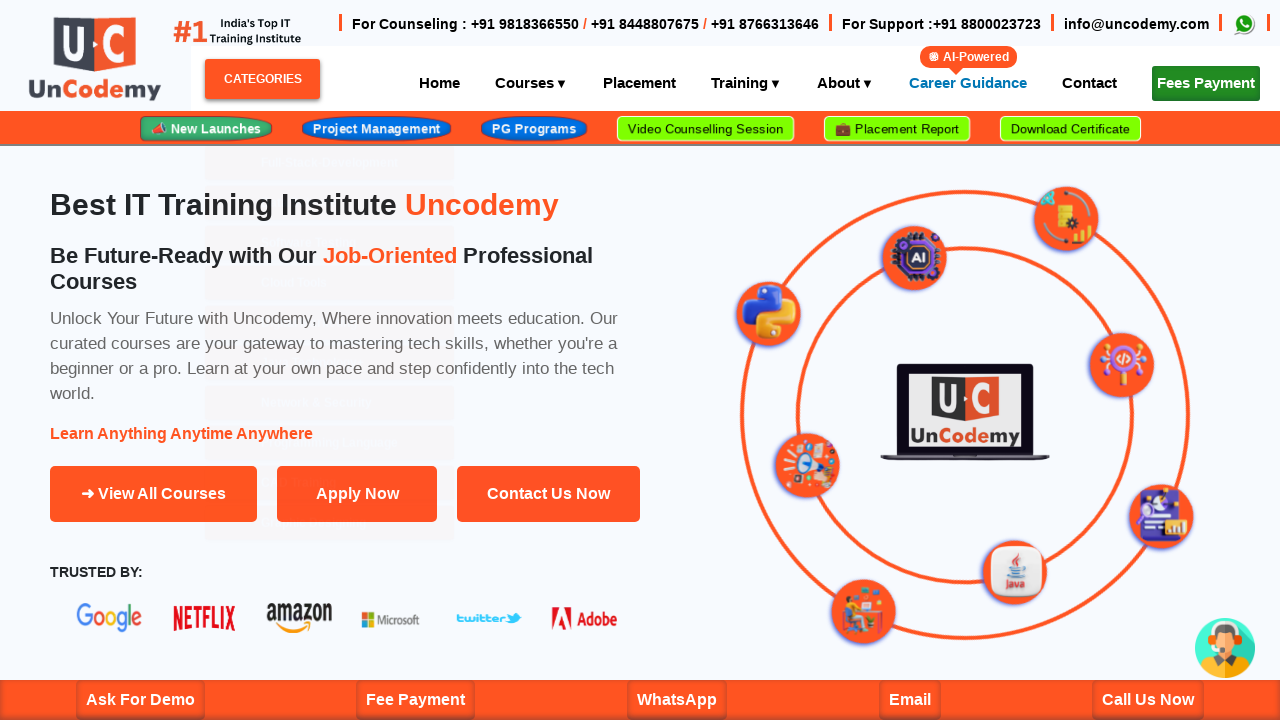

Waited 1 second to observe hover effect
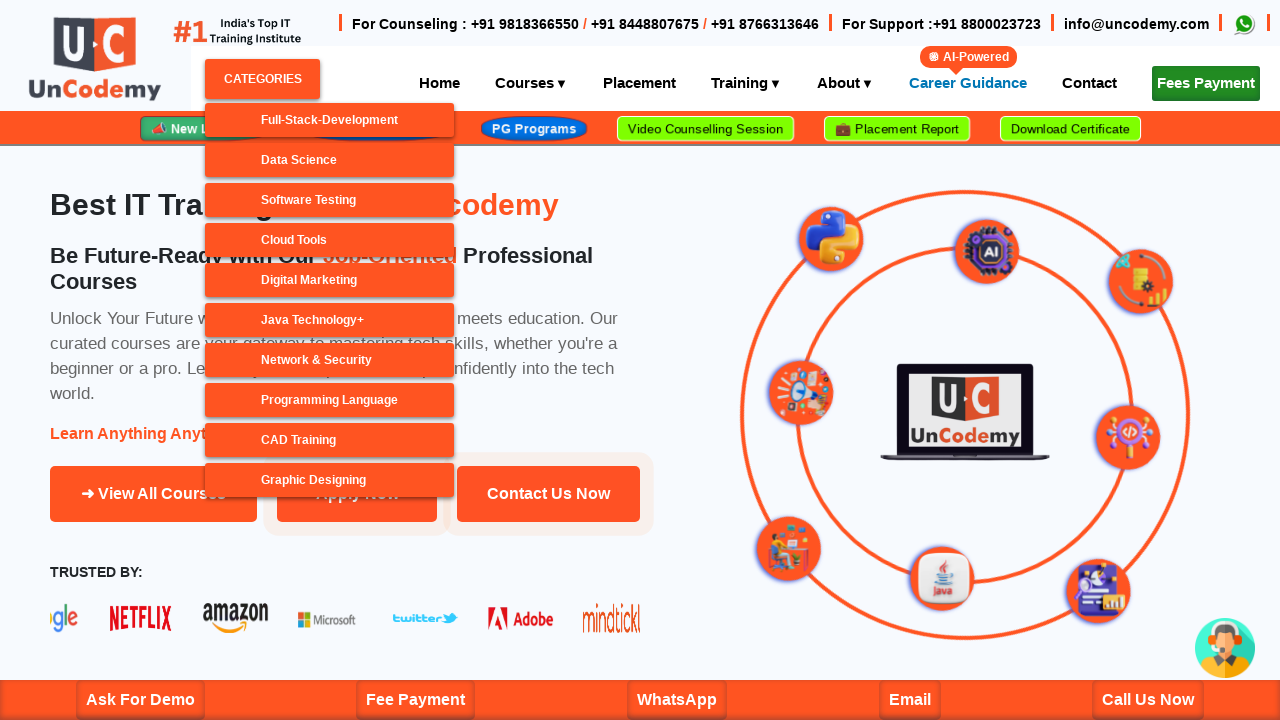

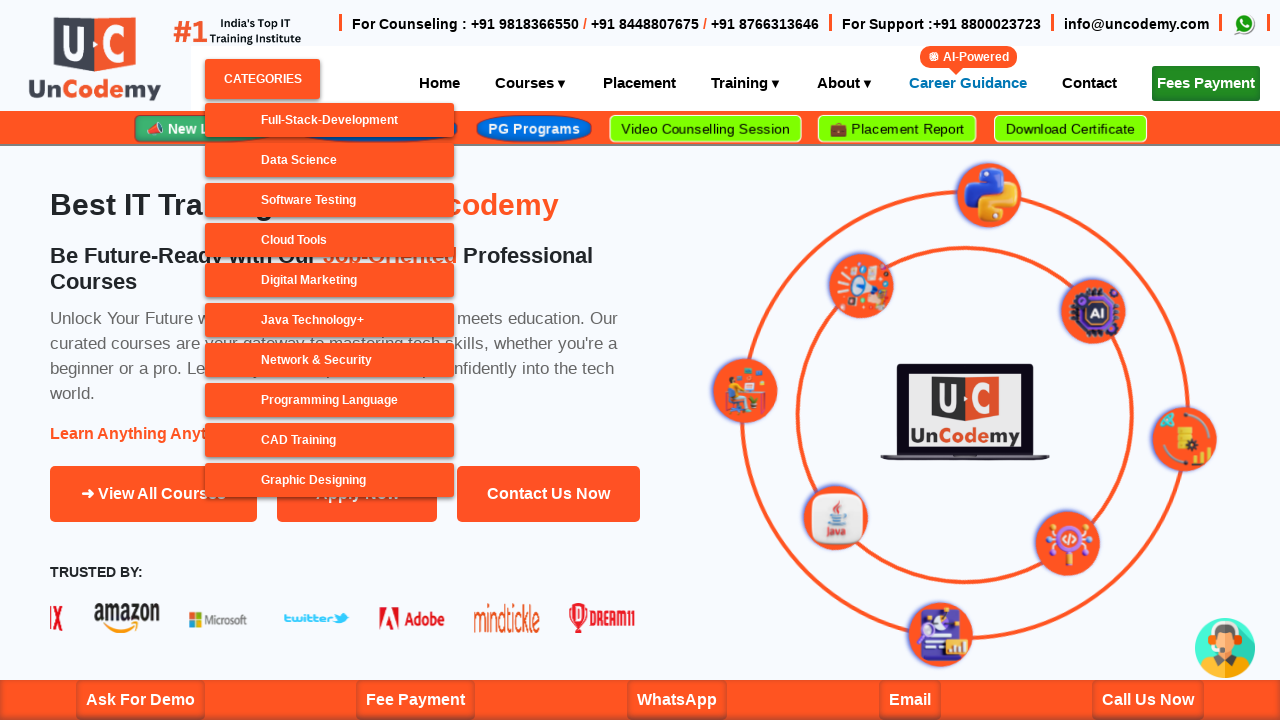